Tests dropdown functionality by verifying options are present and selectable, and that selections work correctly

Starting URL: http://the-internet.herokuapp.com/dropdown

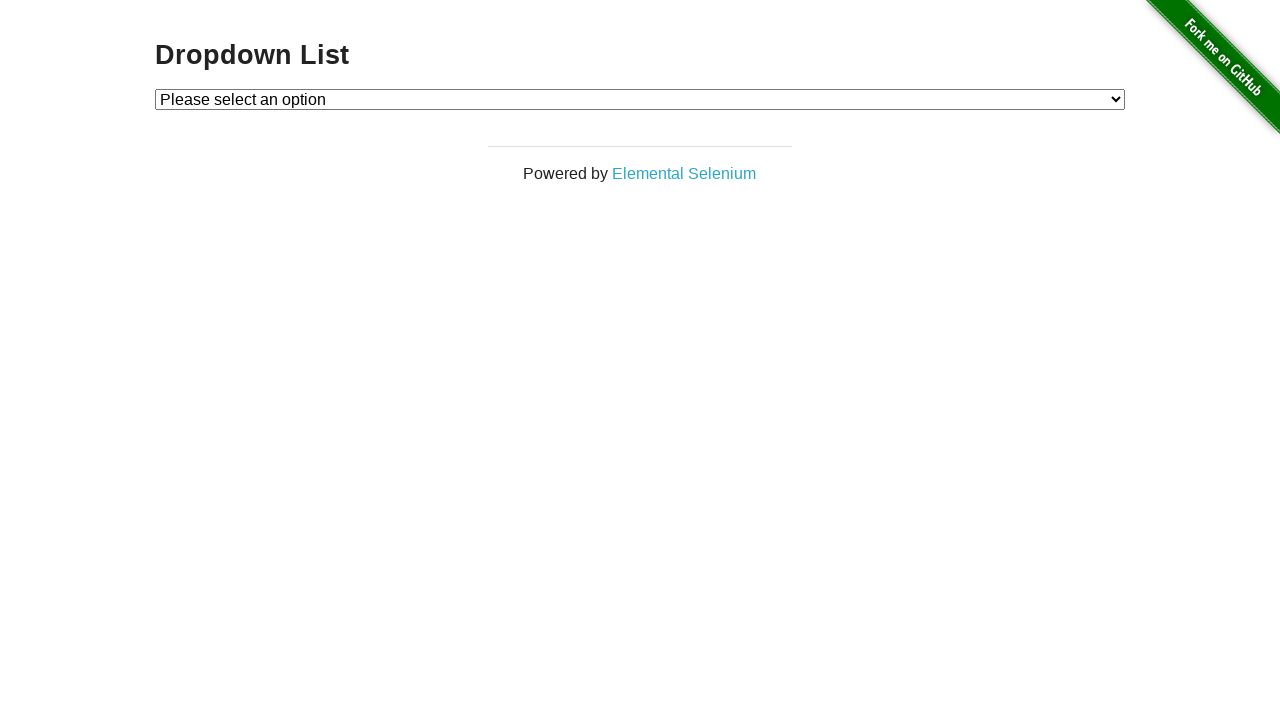

Located dropdown element with id 'dropdown'
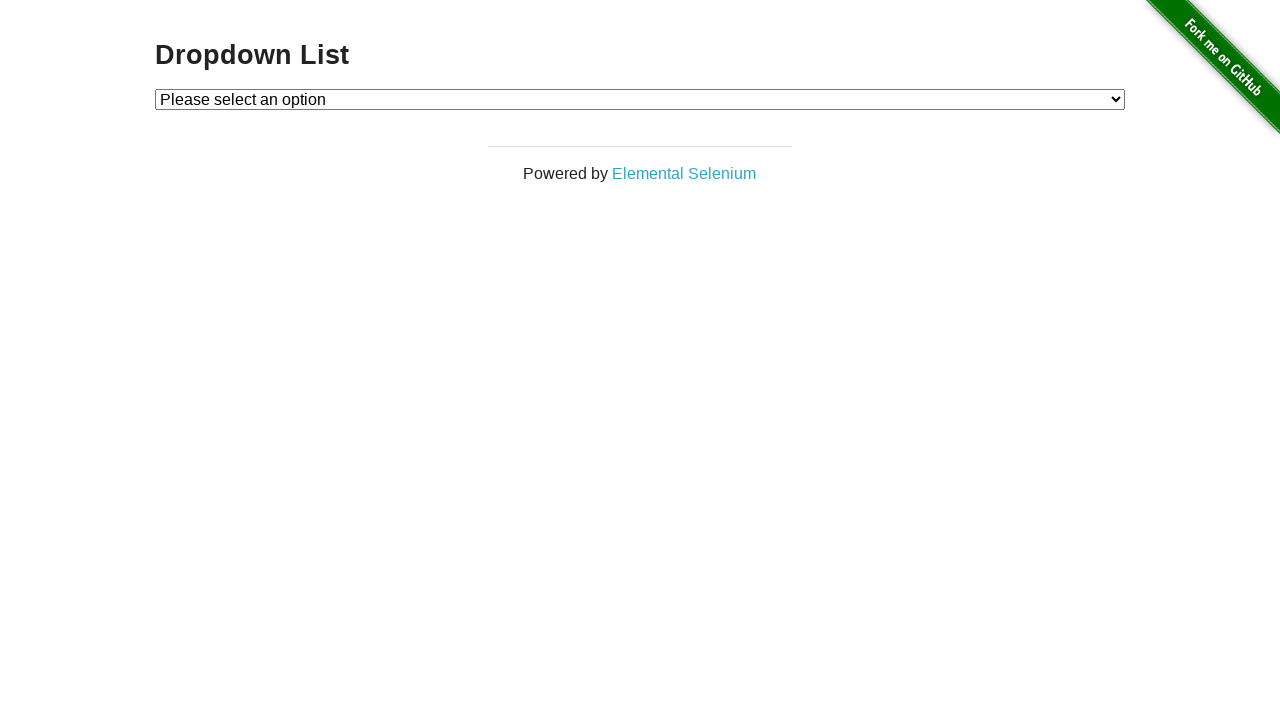

Retrieved all dropdown option text contents
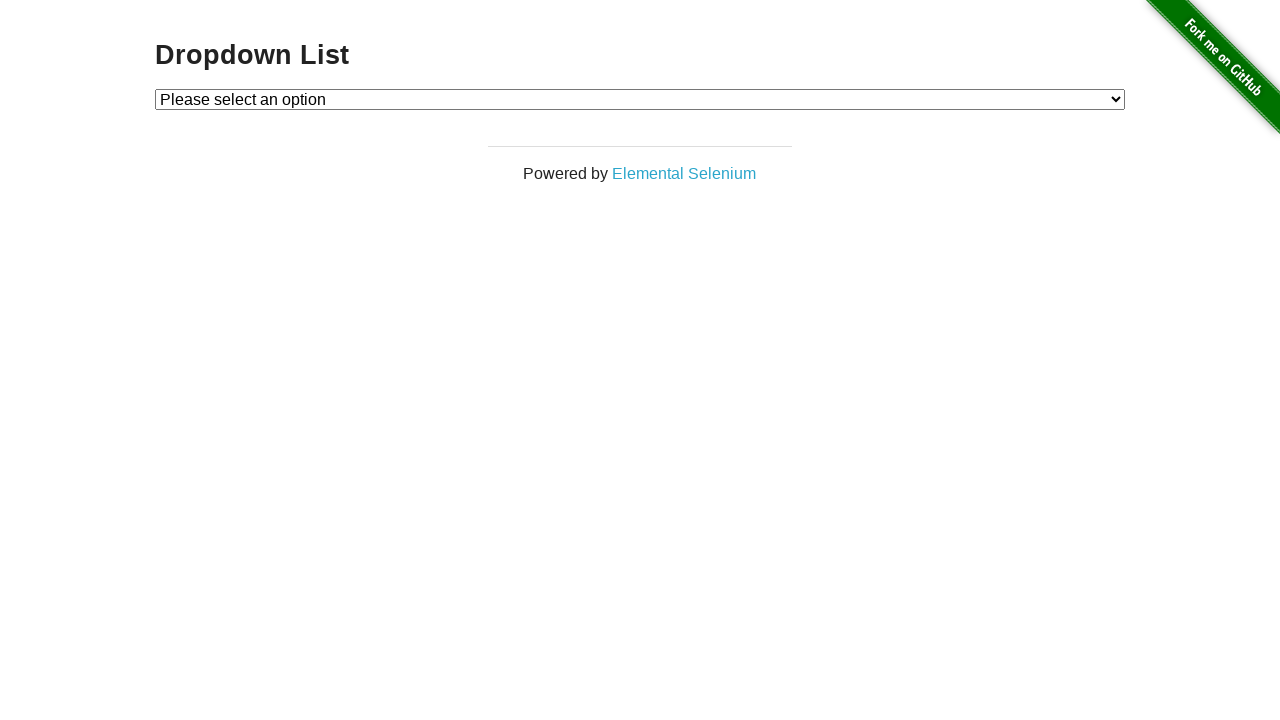

Verified first option text is 'Please select an option'
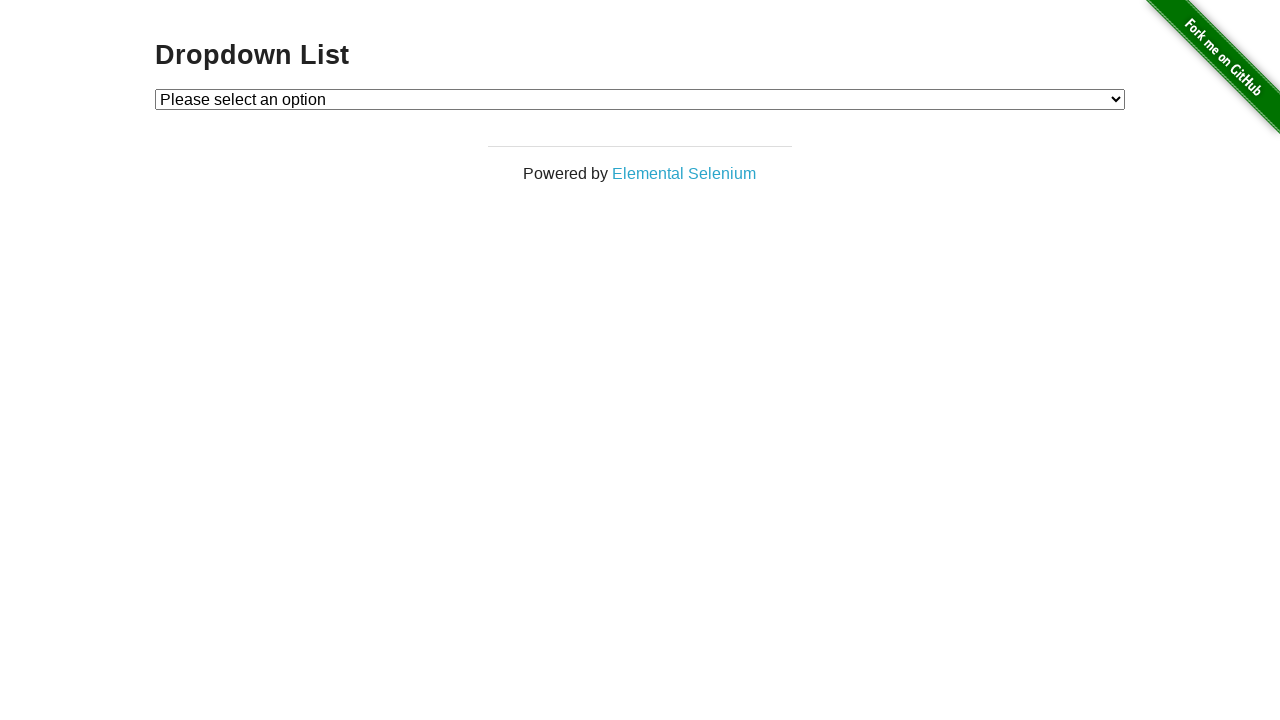

Verified second option text is 'Option 1'
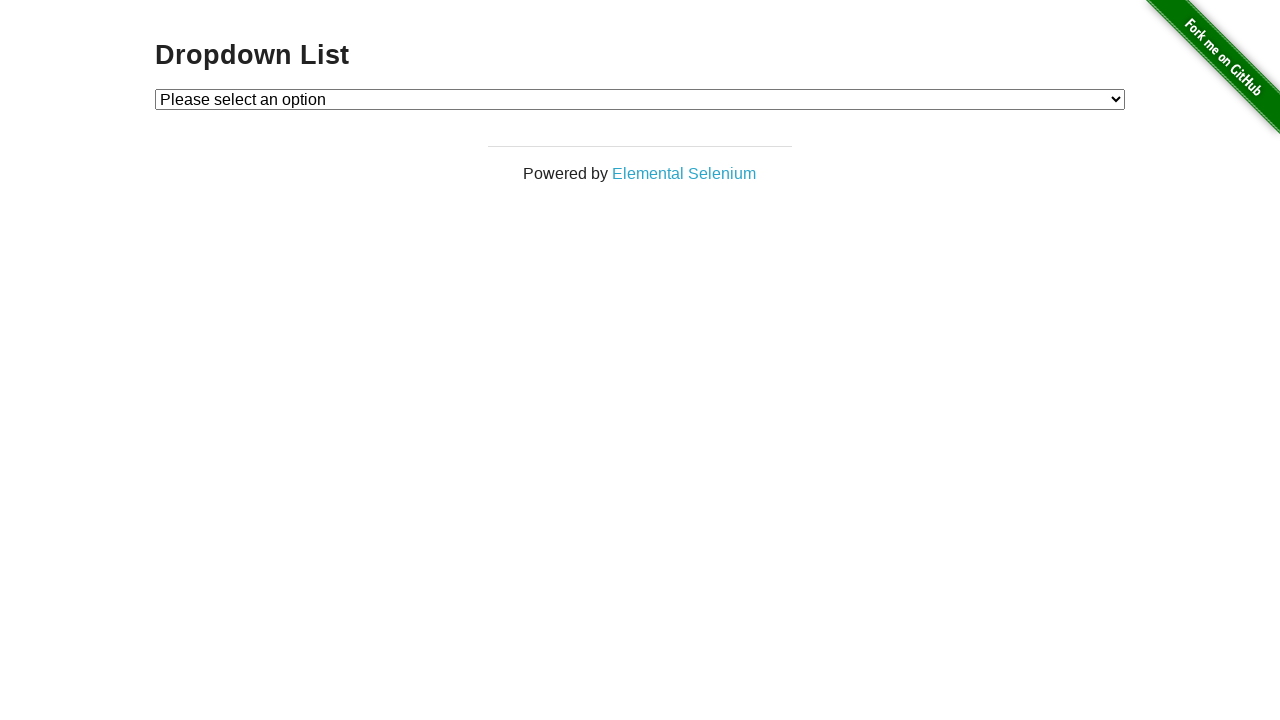

Verified third option text is 'Option 2'
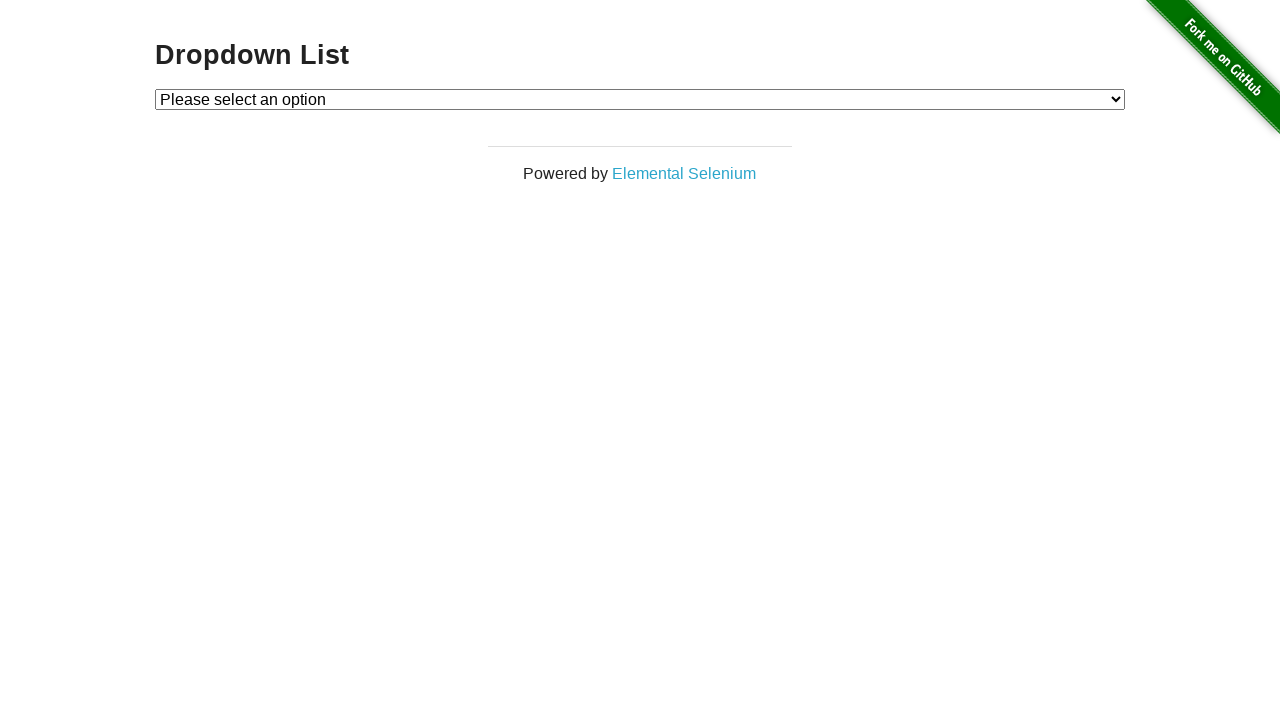

Verified dropdown contains exactly 3 options
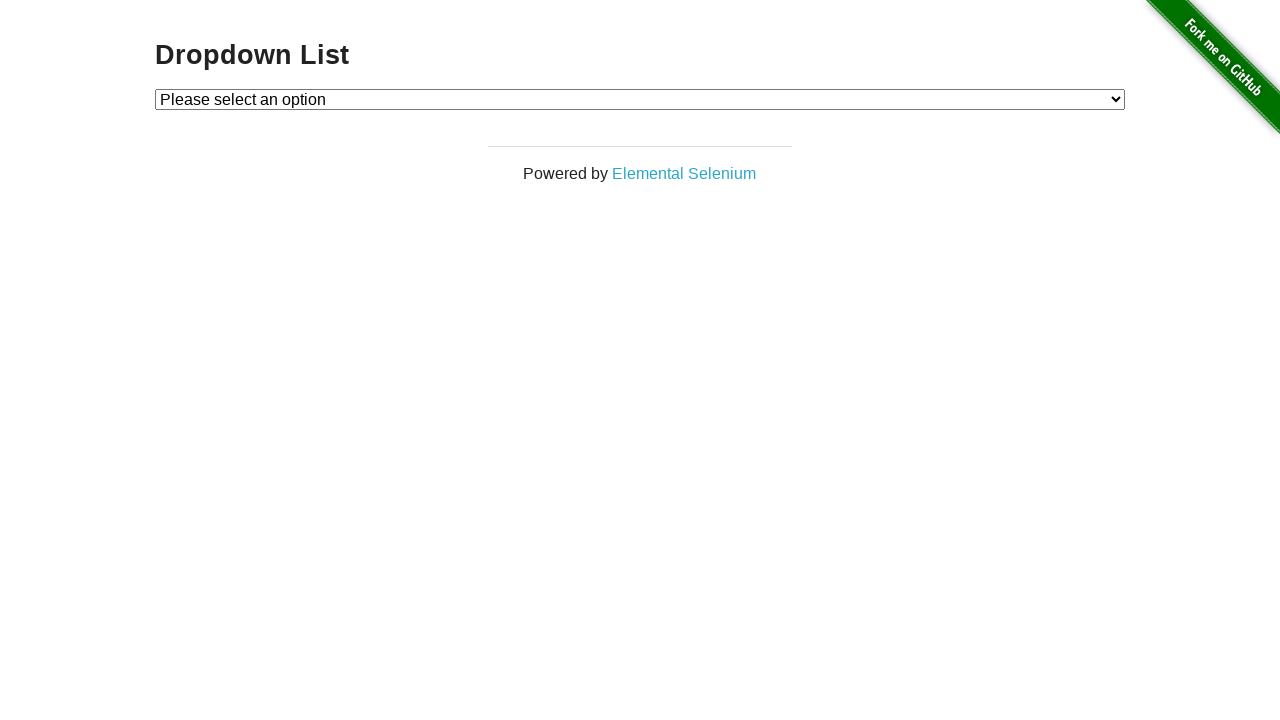

Located first dropdown option element
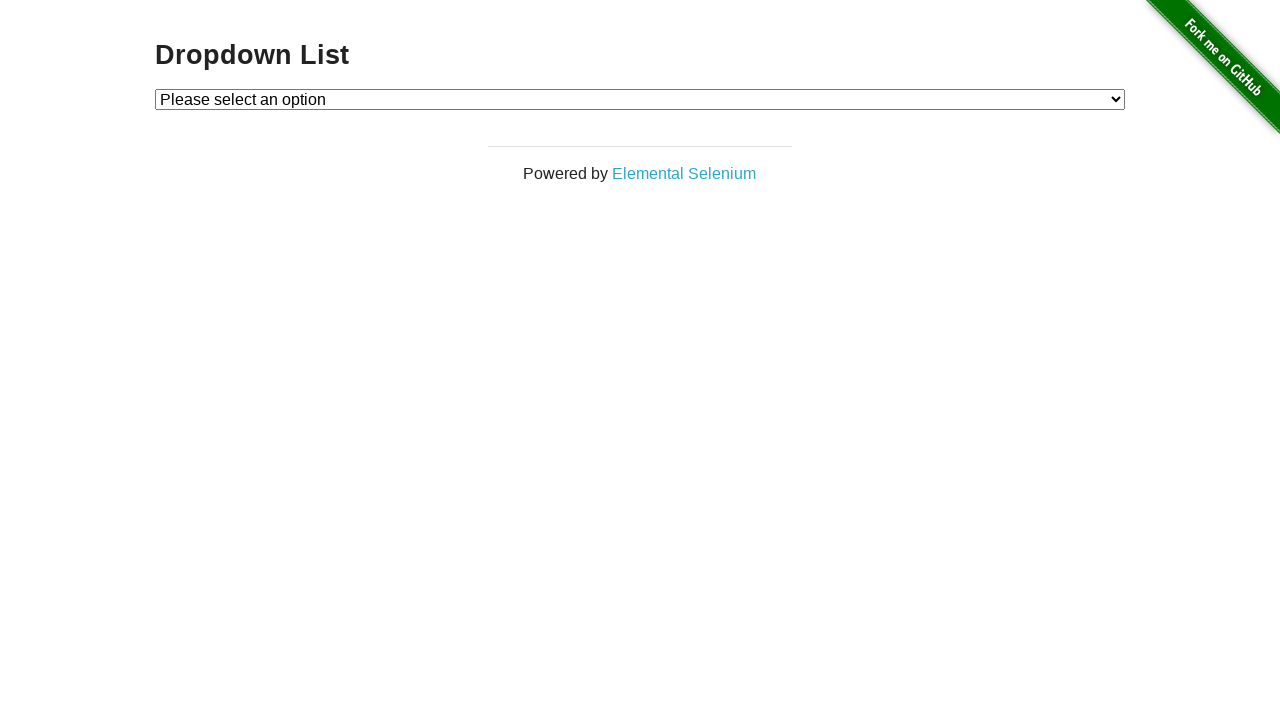

Verified first option is disabled
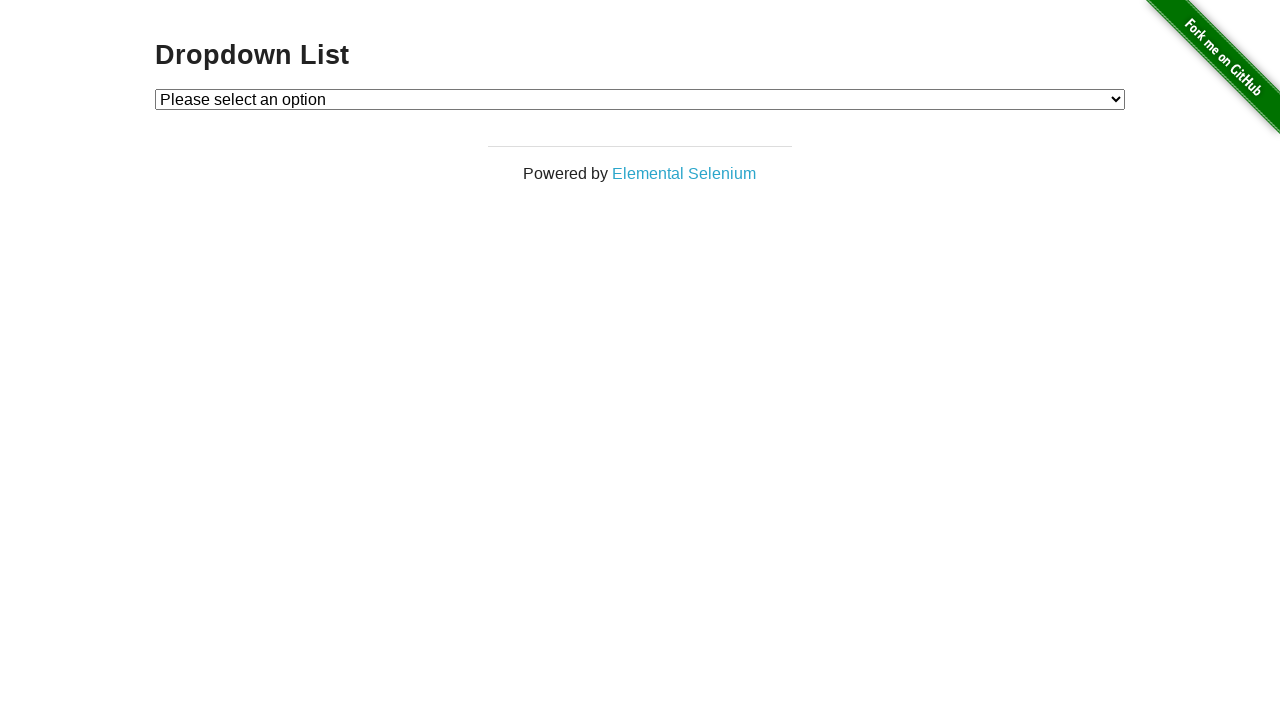

Selected 'Option 1' from dropdown on #dropdown
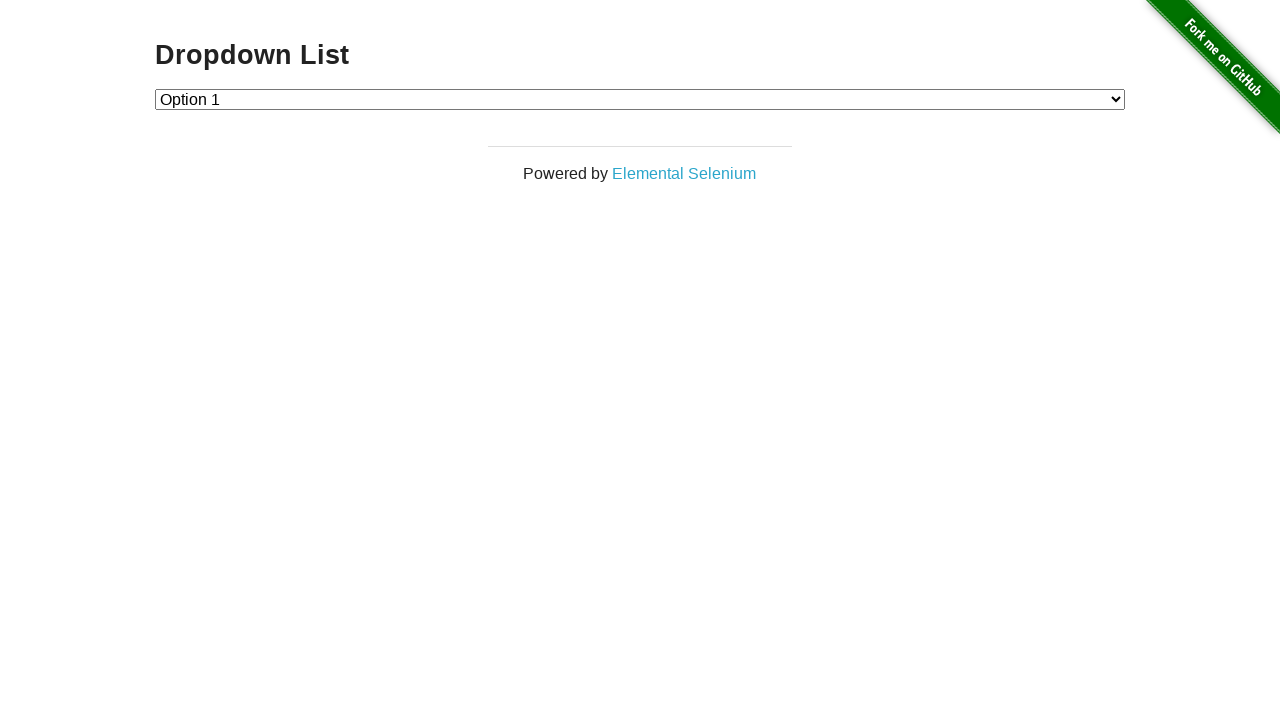

Verified 'Option 1' is now selected in dropdown
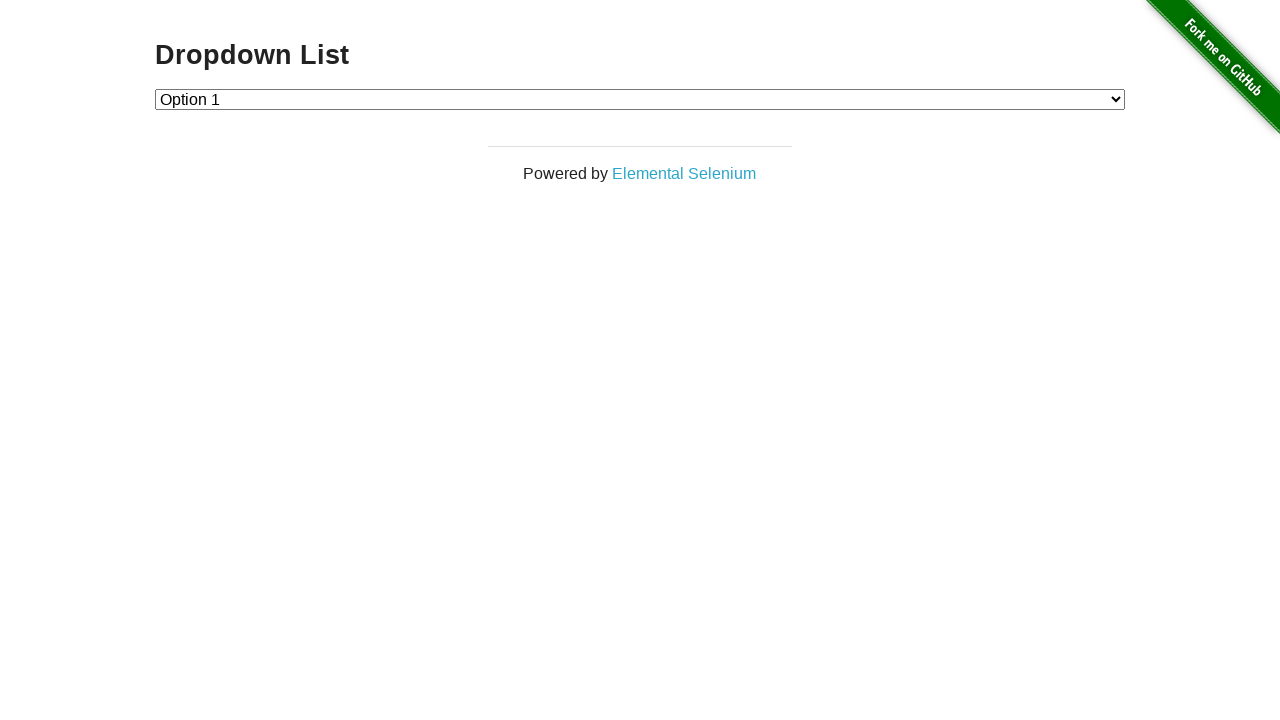

Selected 'Option 2' from dropdown on #dropdown
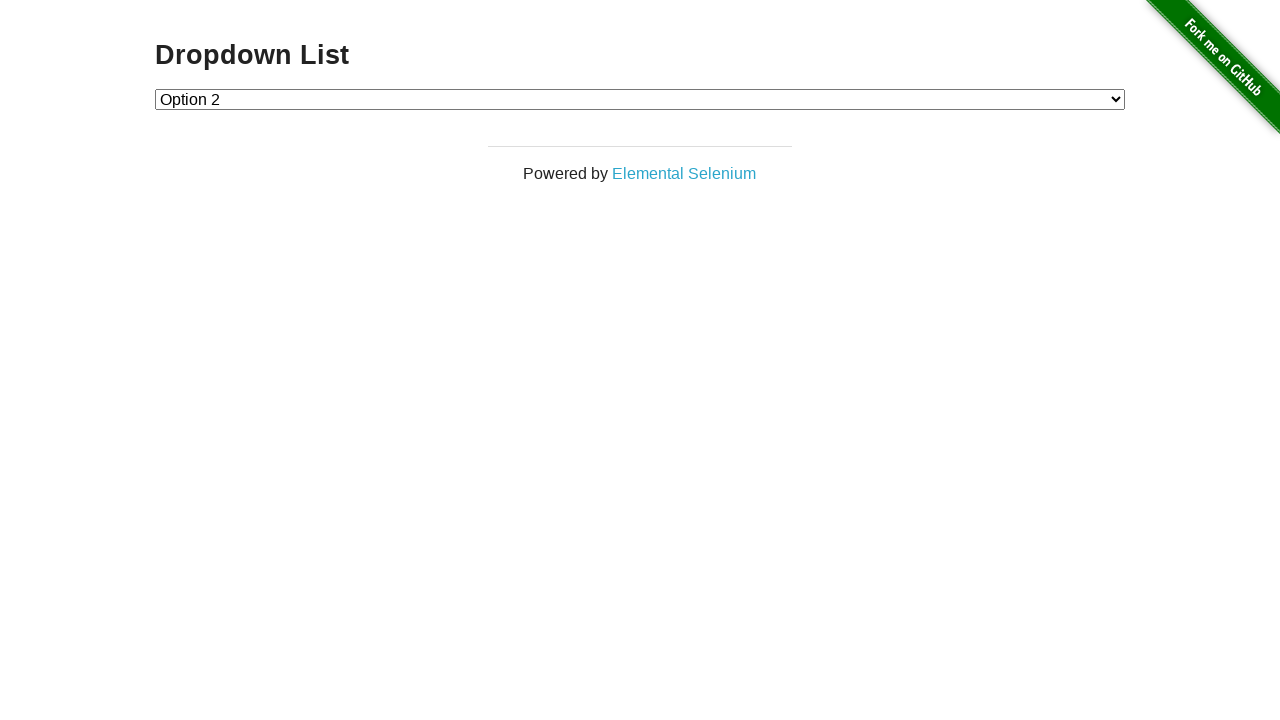

Verified 'Option 2' is now selected in dropdown
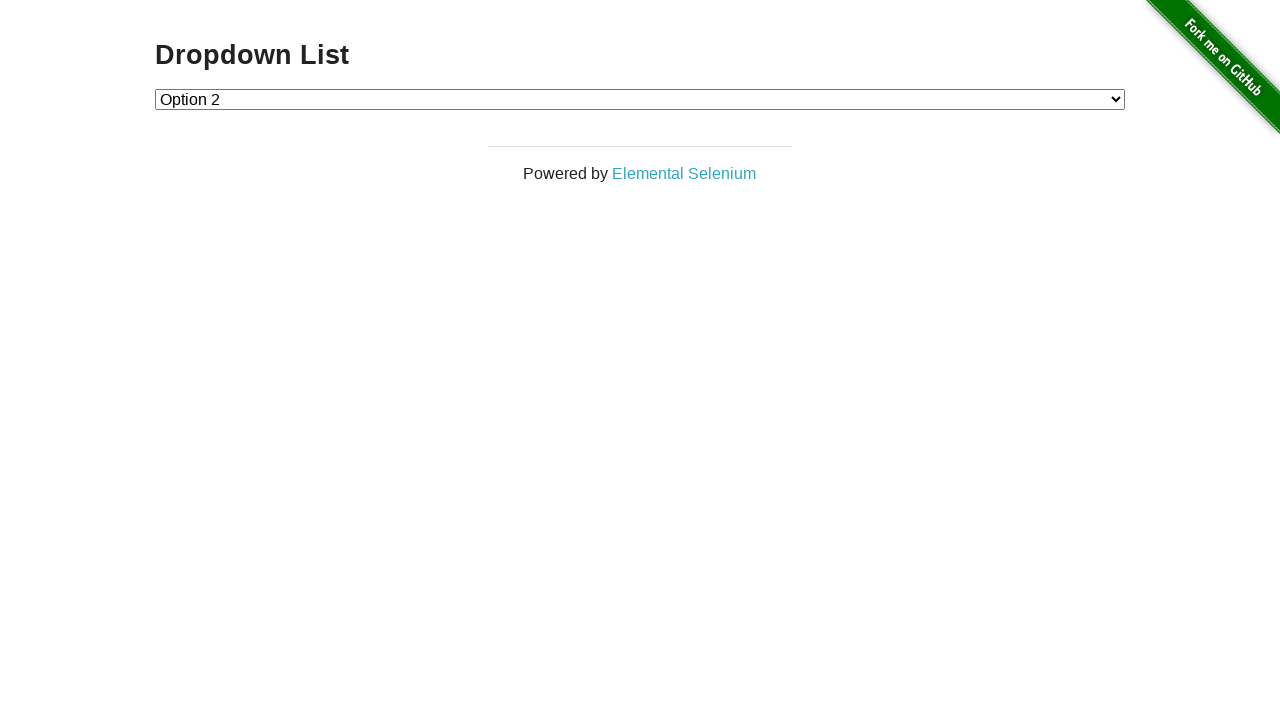

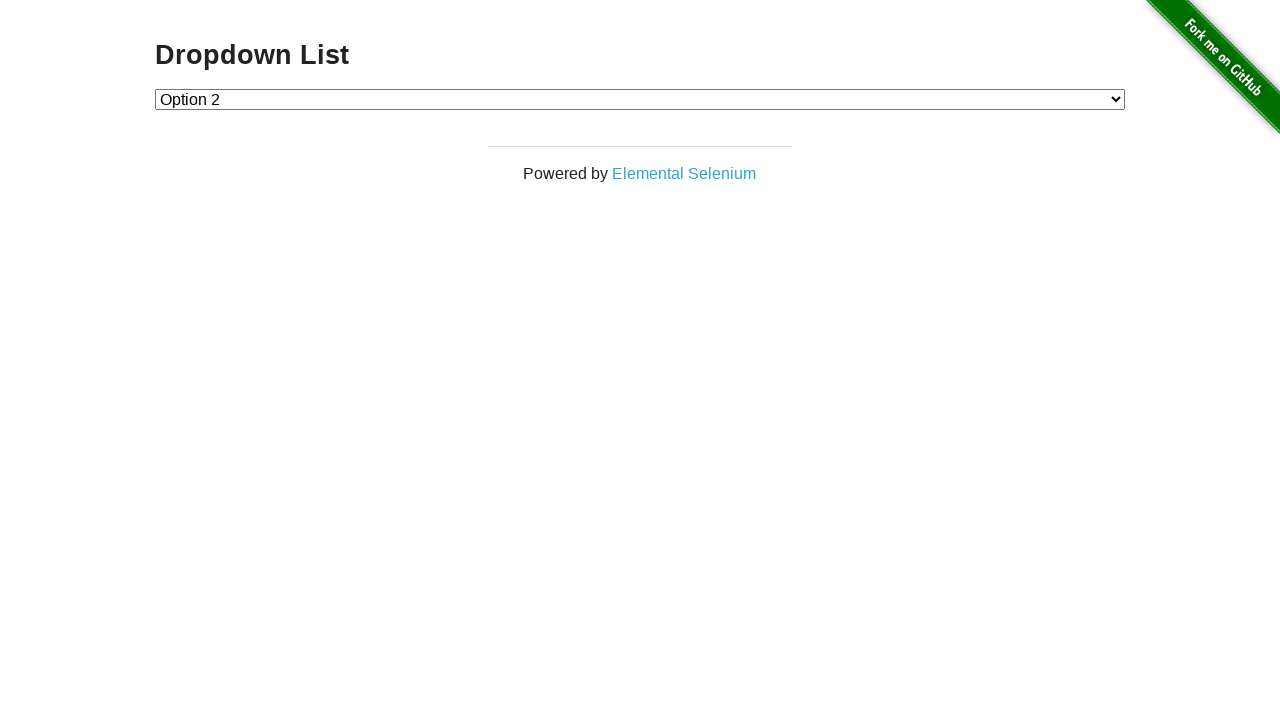